Fills out a practice form on Techlistic website including personal information, experience, profession, and tools selection

Starting URL: https://www.techlistic.com/p/selenium-practice-form.html

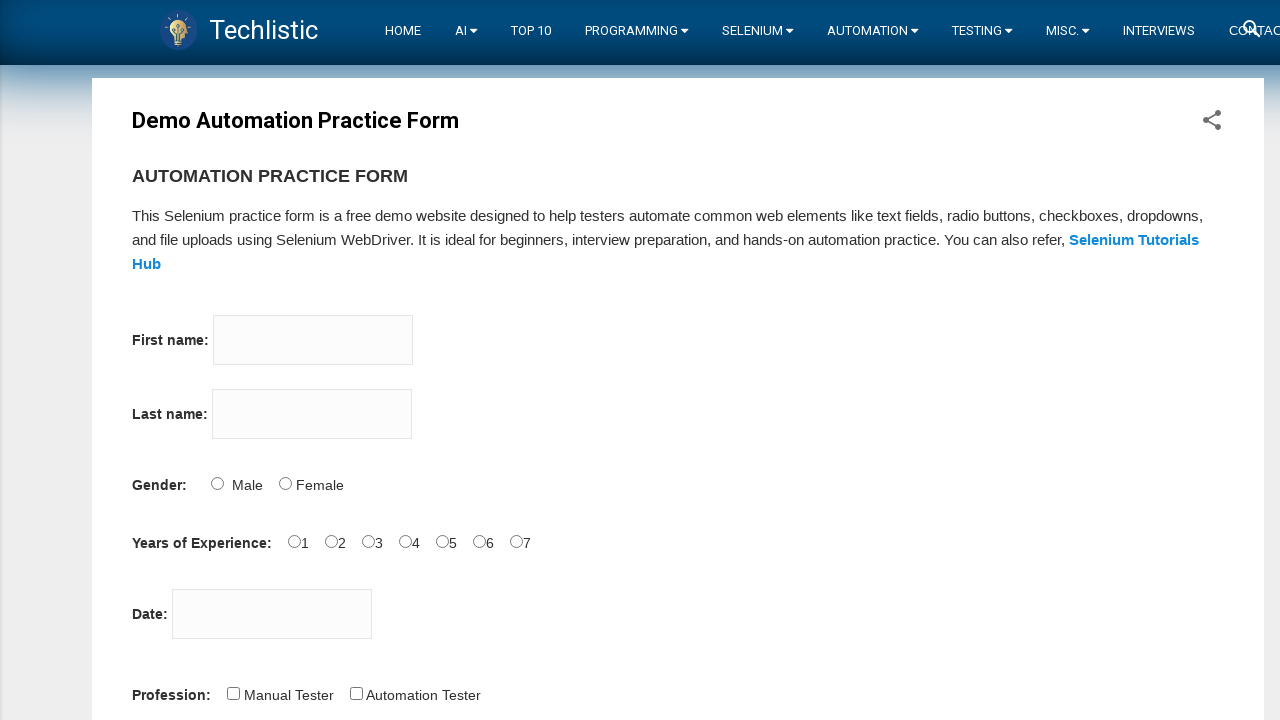

Filled first name field with 'John' on input[name='firstname']
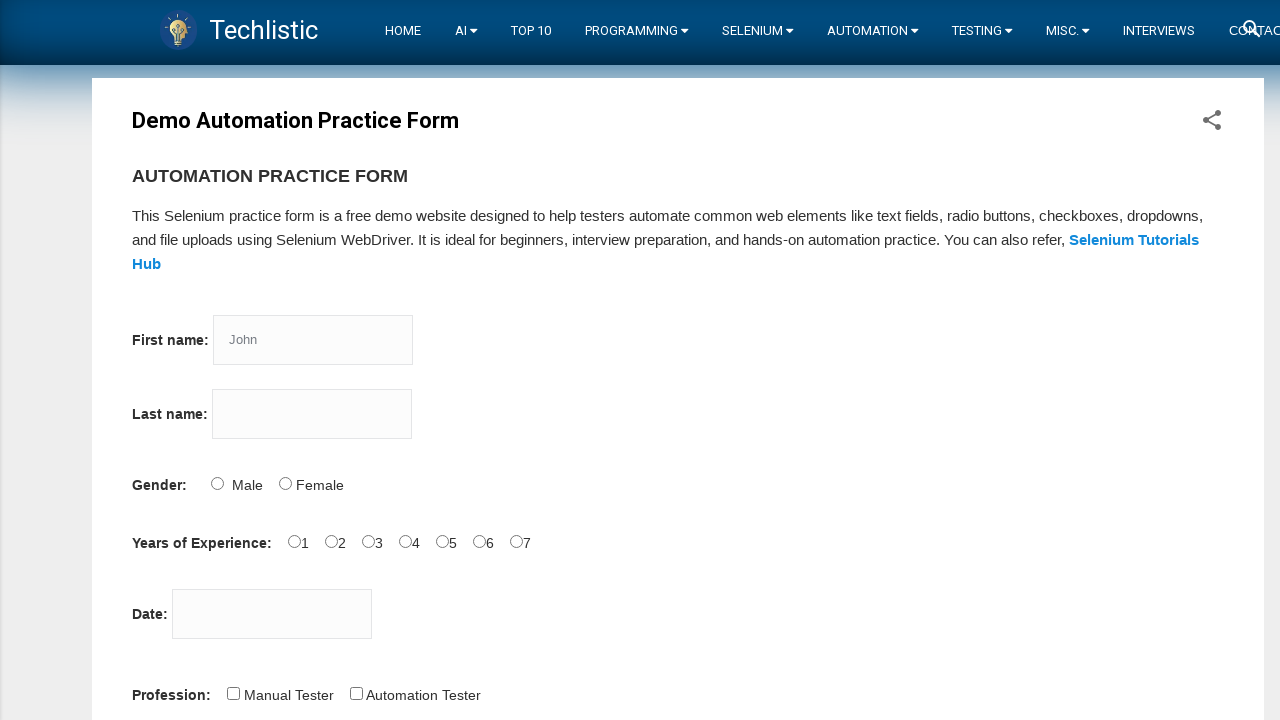

Filled last name field with 'Smith' on input[name='lastname']
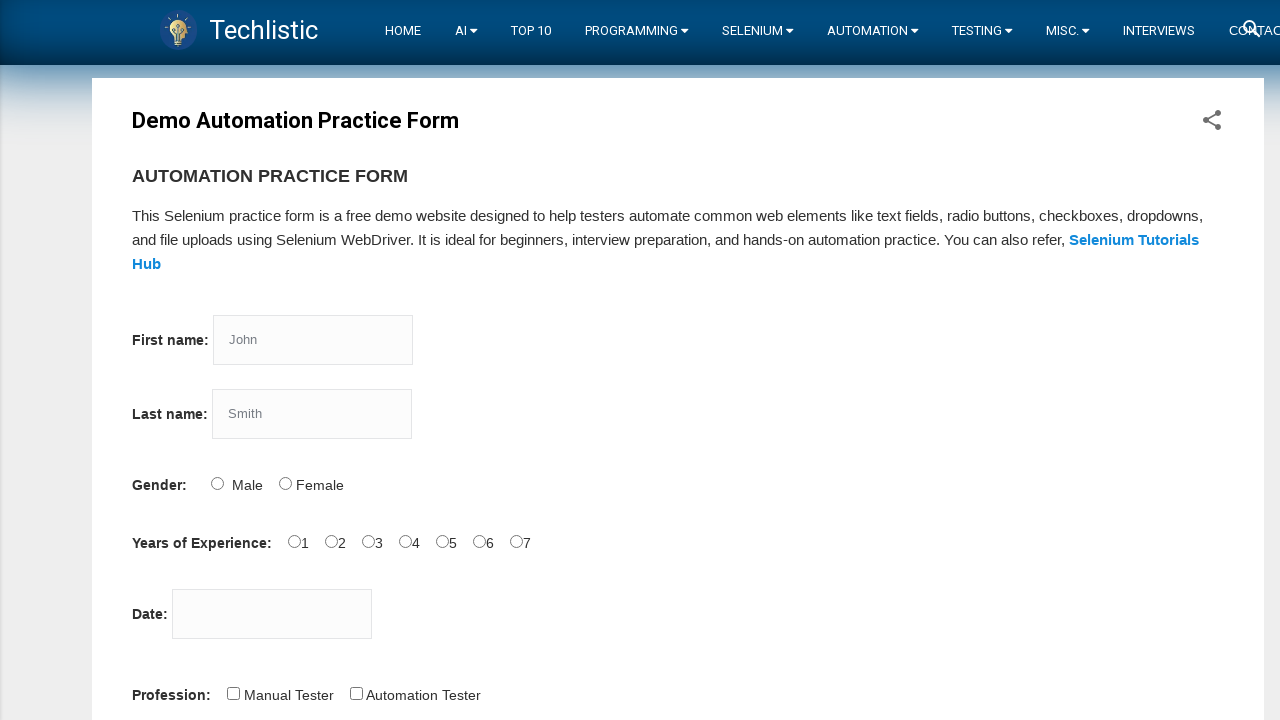

Selected Male radio button for gender at (217, 483) on input[id='sex-0']
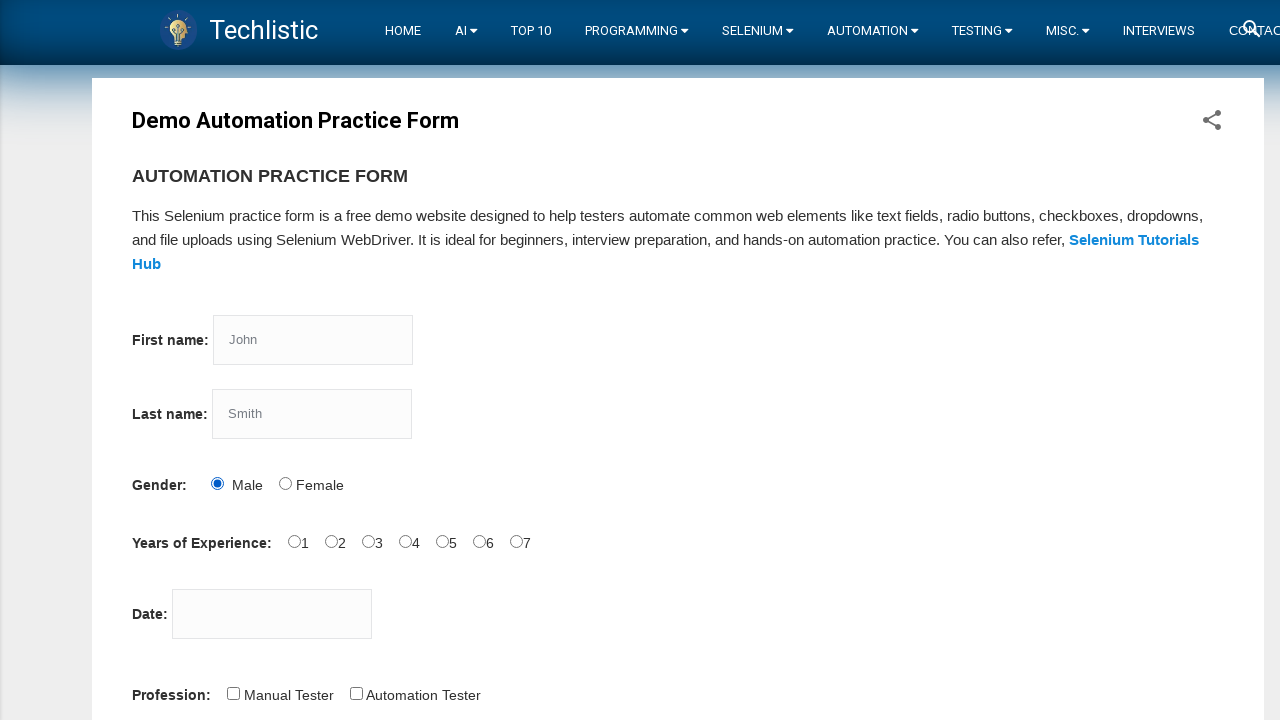

Selected 3 years of experience at (368, 541) on input[id='exp-2']
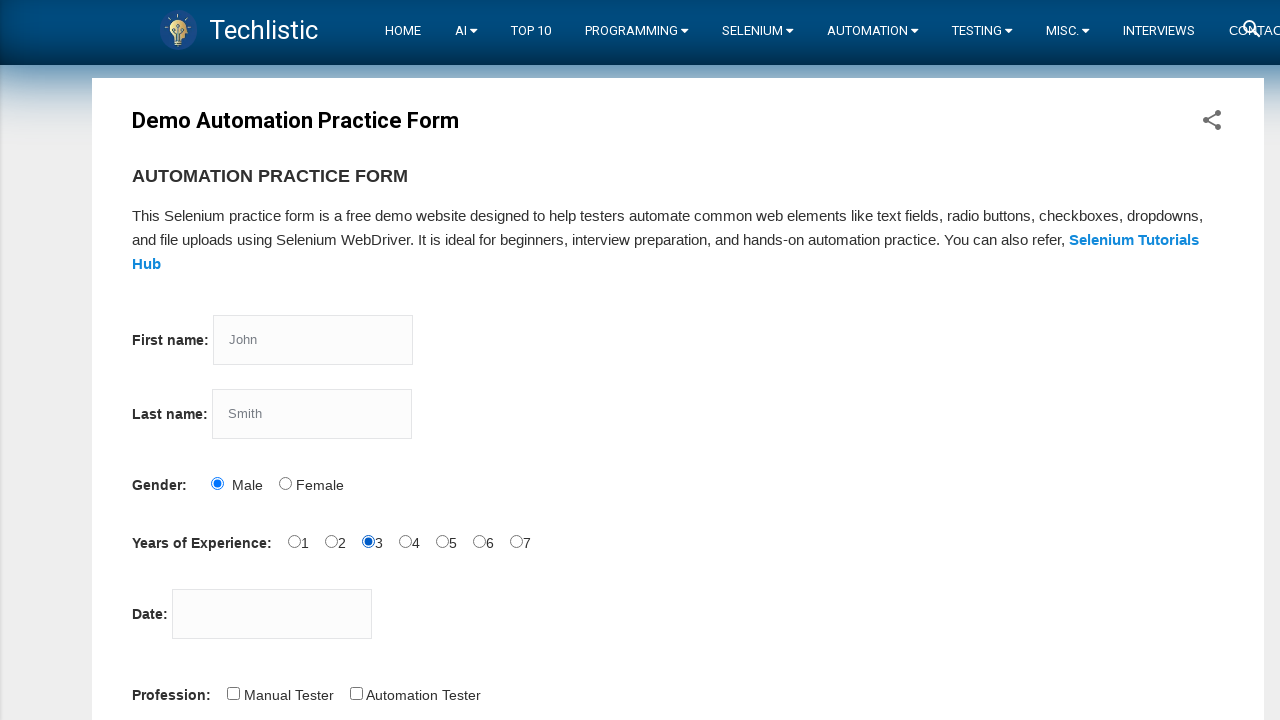

Filled date field with '12/15/2024' on input[id='datepicker']
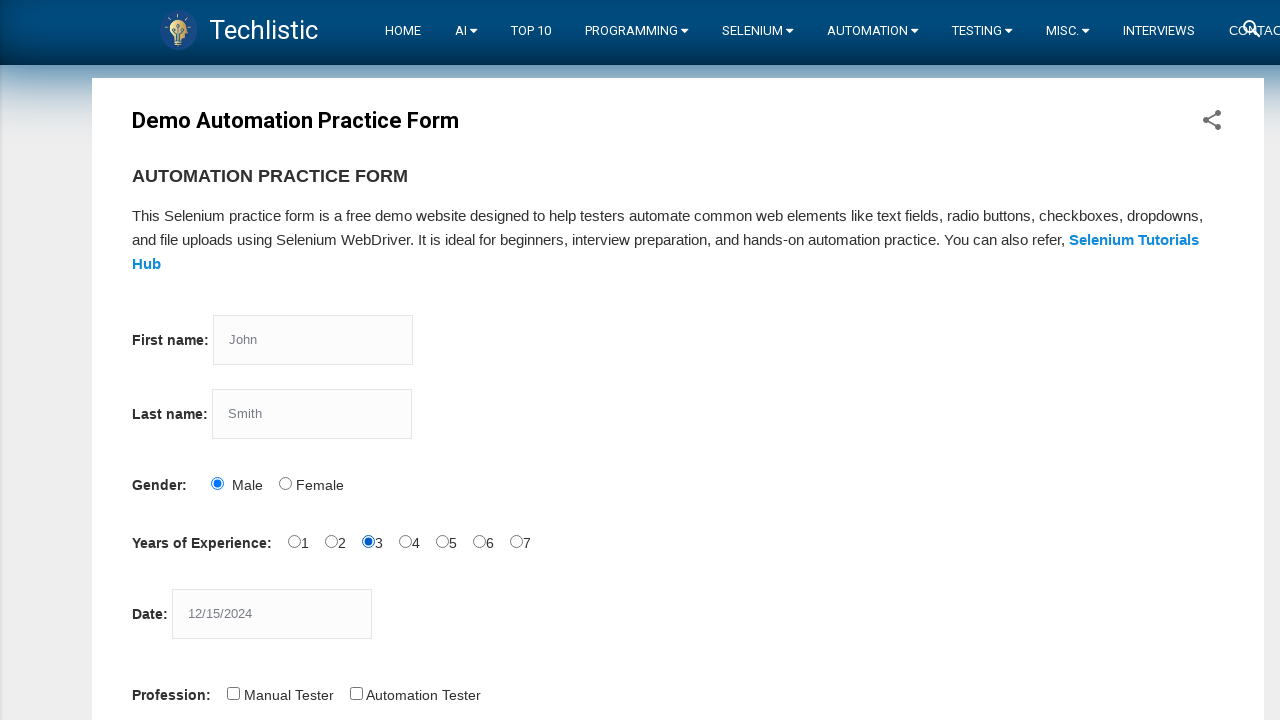

Selected Automation Tester profession at (356, 693) on input[id='profession-1']
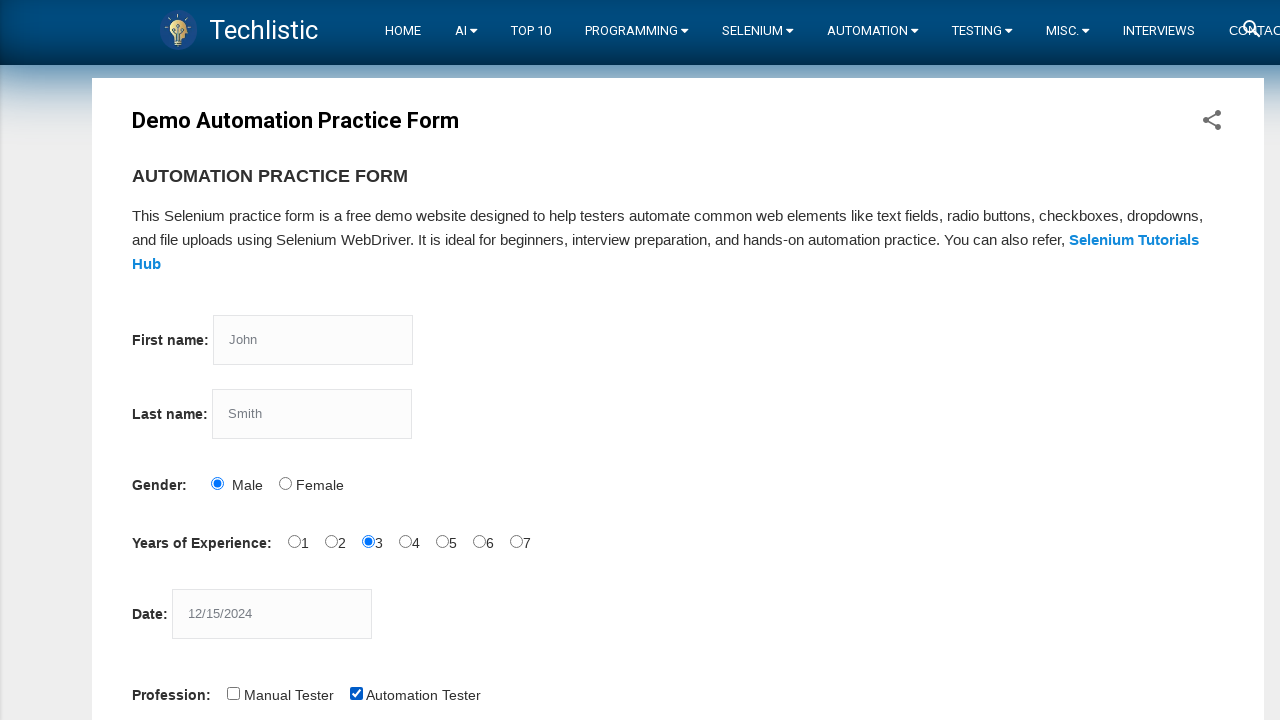

Selected Selenium Webdriver automation tool at (446, 360) on input[id='tool-2']
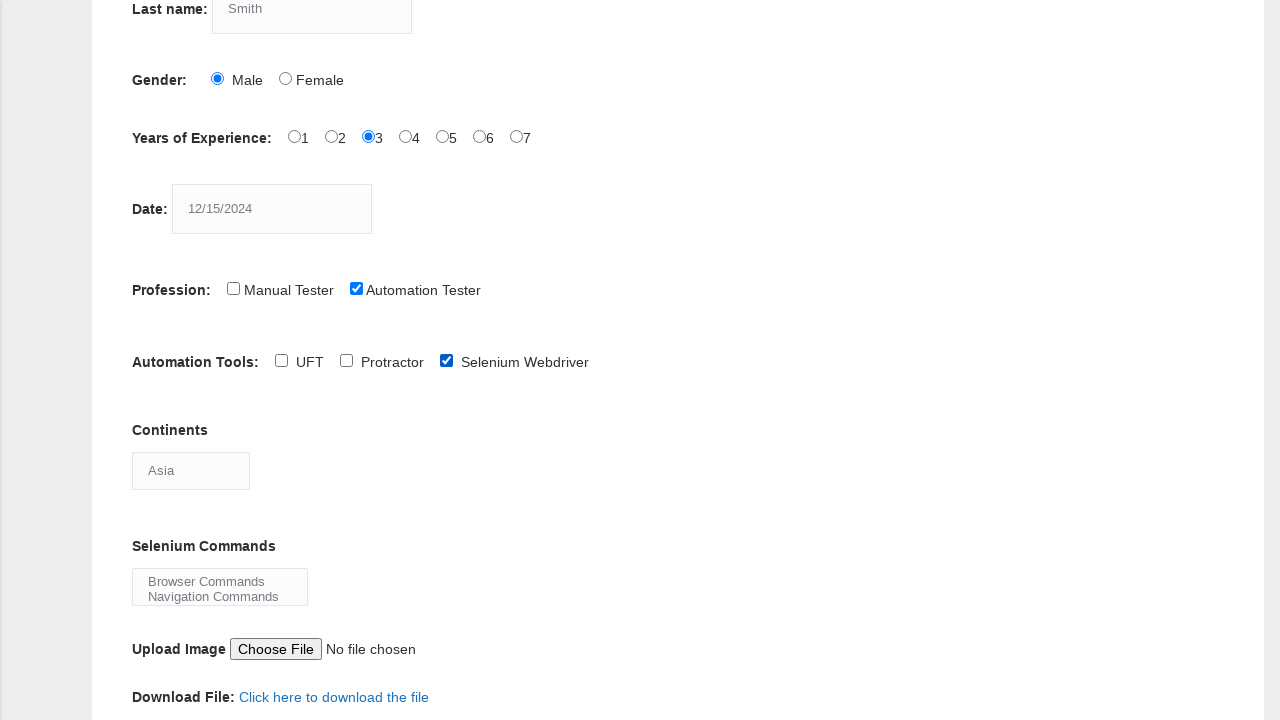

Selected Europe from continents dropdown on select[id='continents']
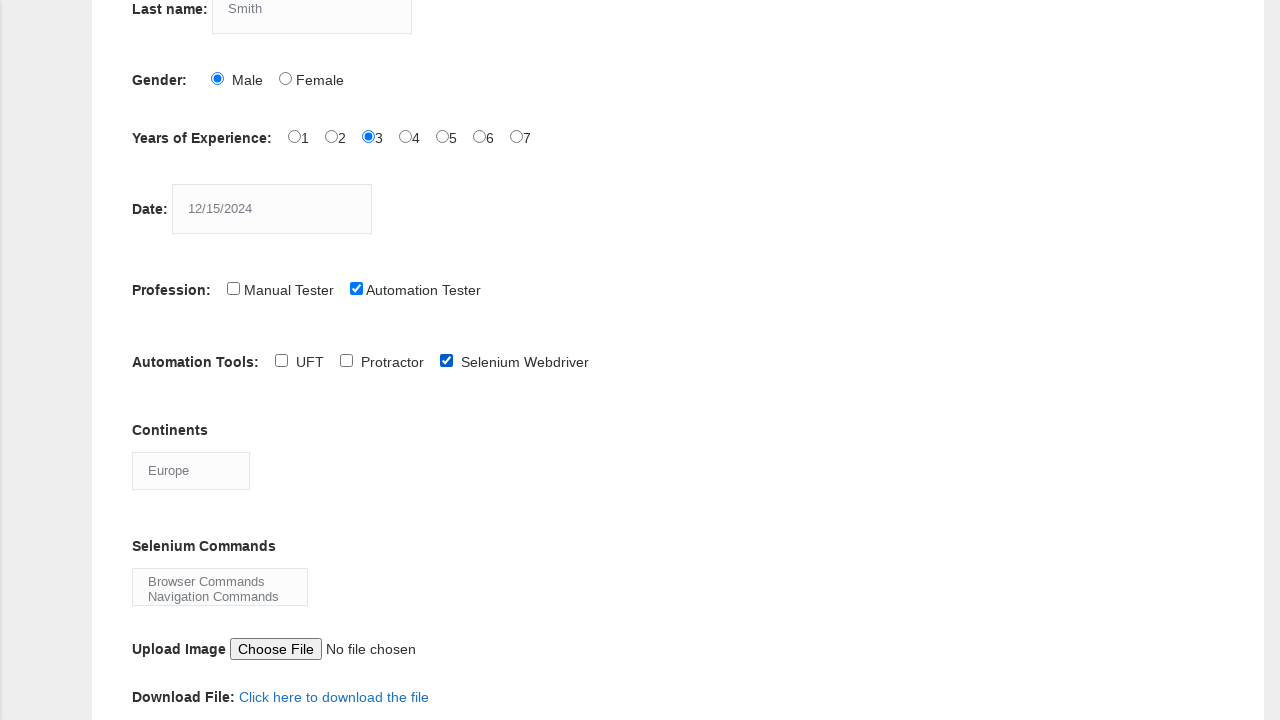

Selected Browser Commands from Selenium commands dropdown on select[id='selenium_commands']
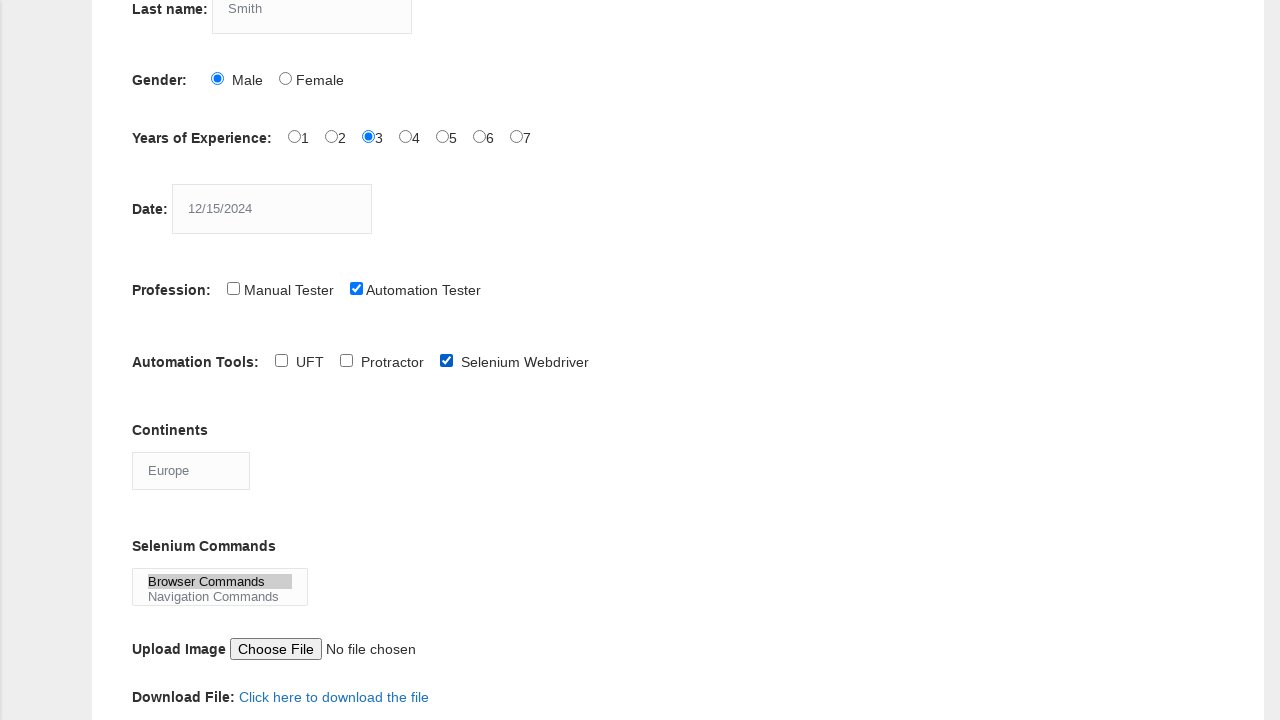

Clicked submit button to complete form submission at (157, 360) on button[id='submit']
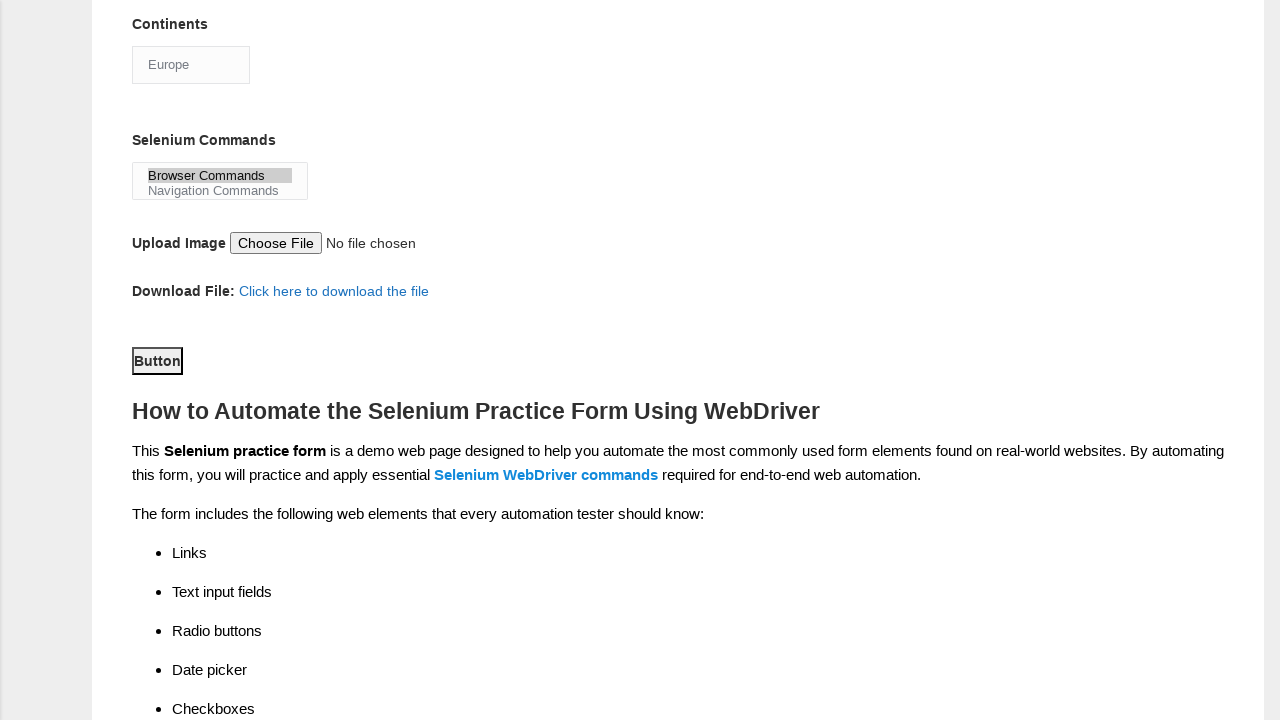

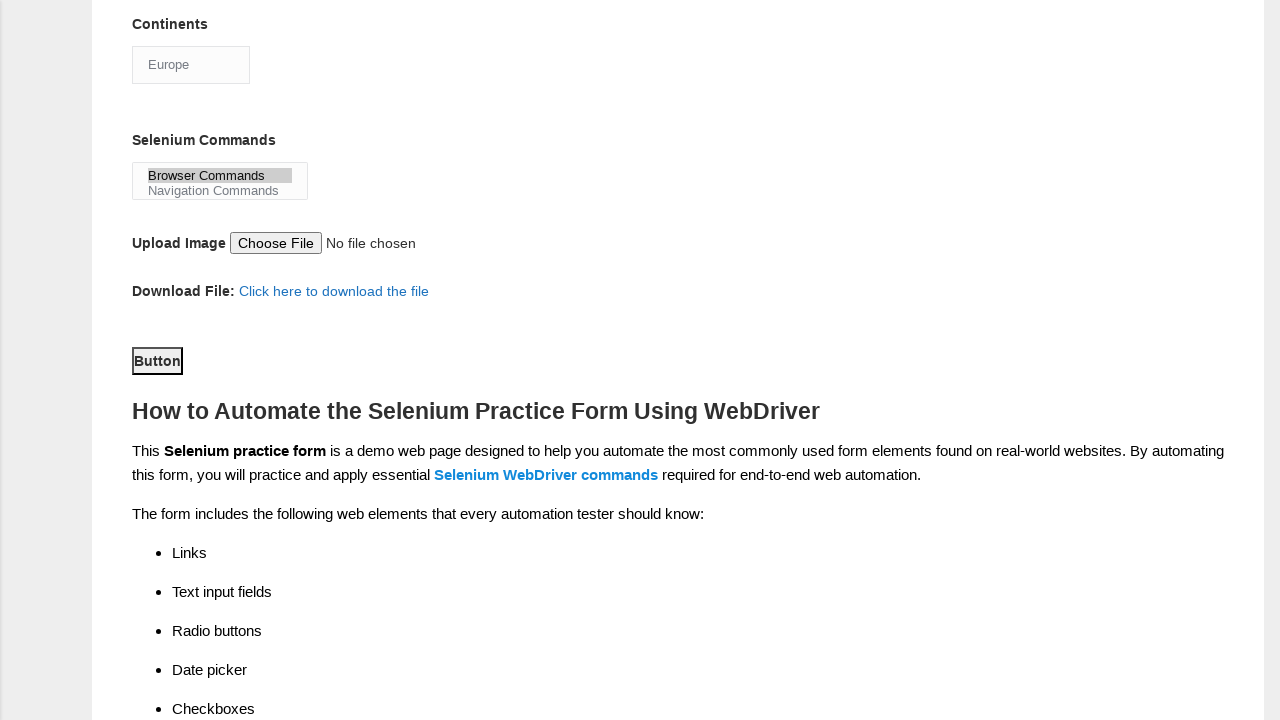